Tests dynamic controls functionality by clicking the enable button, interacting with an input field, then navigates to the drag and drop page to verify element positions.

Starting URL: http://the-internet.herokuapp.com/dynamic_controls

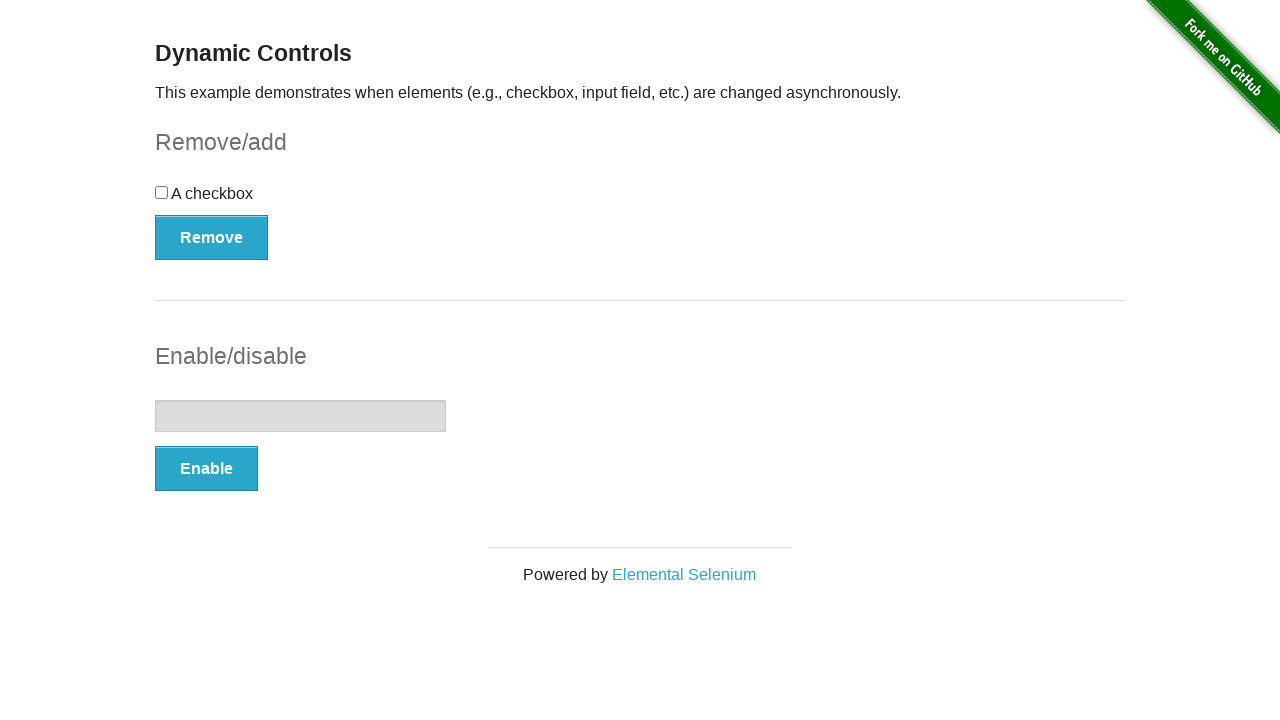

Clicked the Enable button in the input example section at (206, 469) on xpath=//*[@id="input-example"]/button
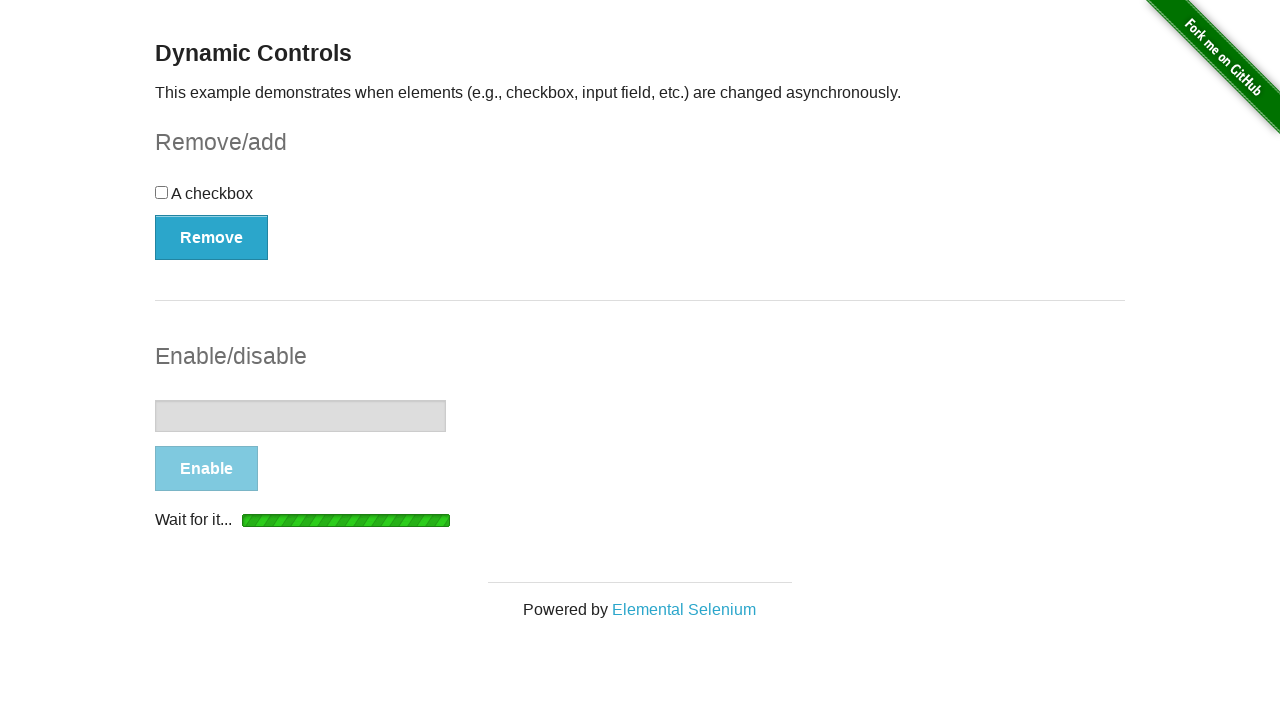

Input field became enabled and is ready for interaction
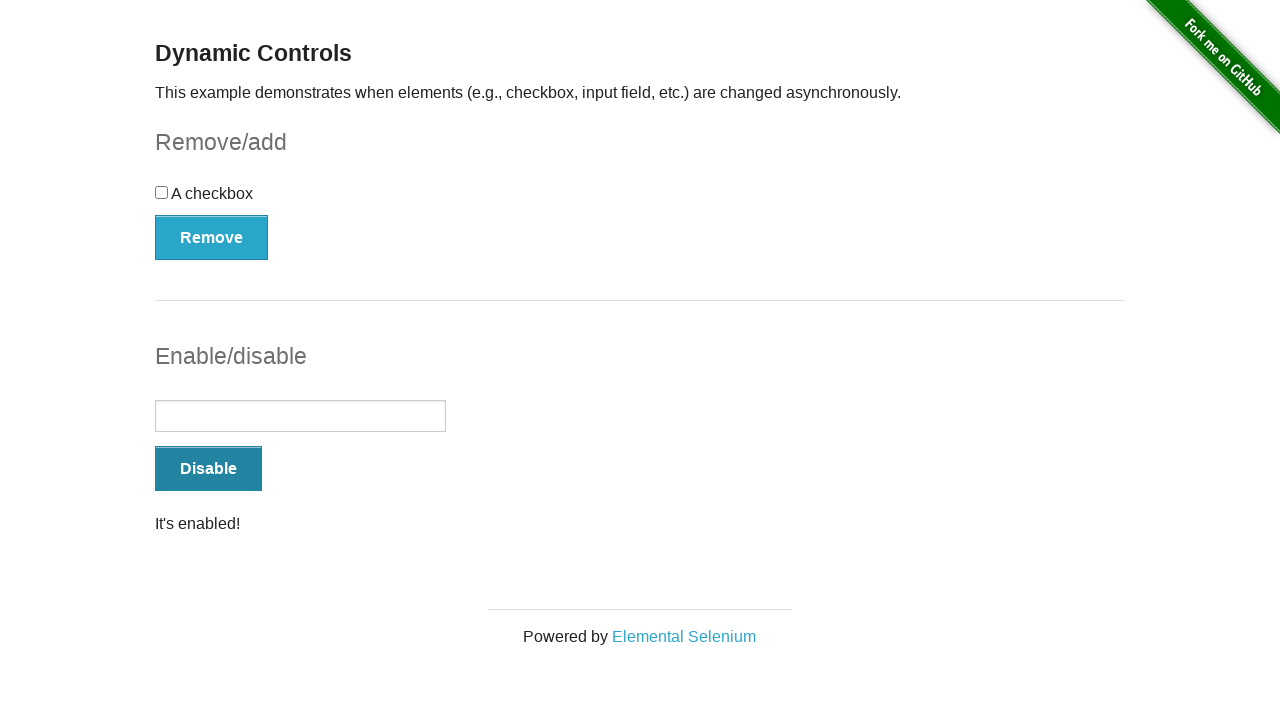

Located the input field element
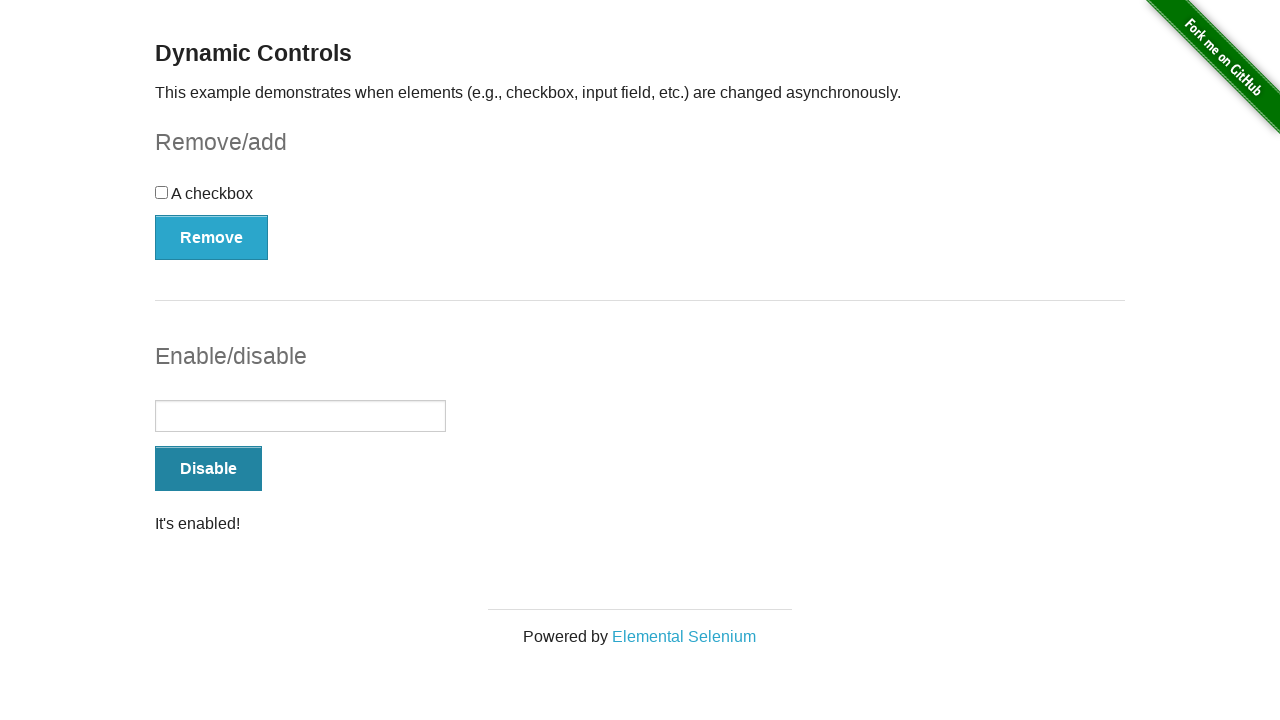

Filled input field with text 'Bootcamp' on #input-example input
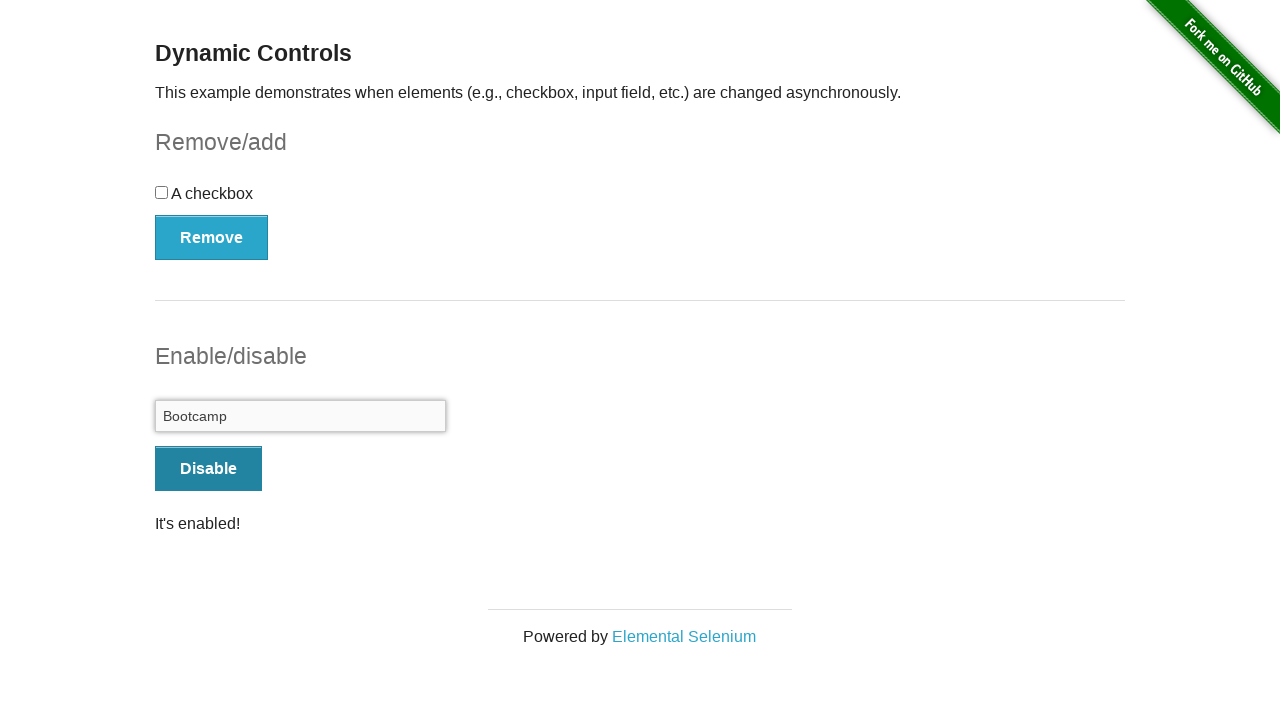

Cleared the input field on #input-example input
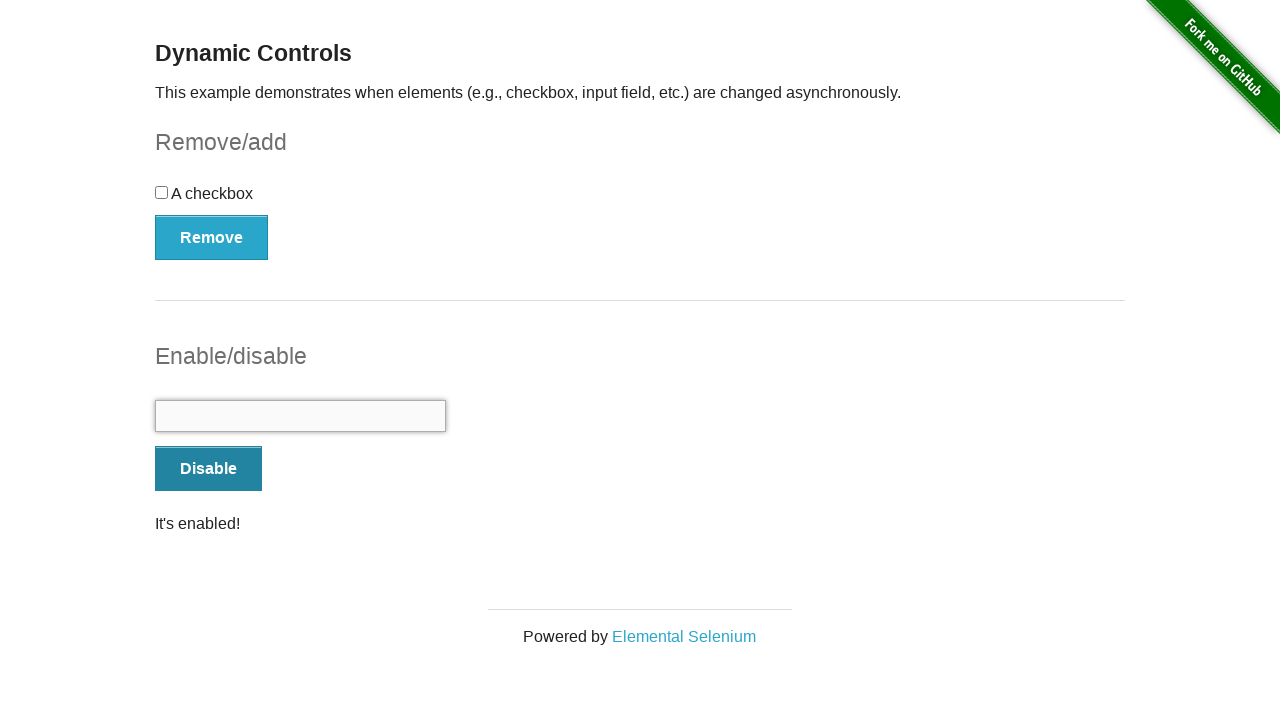

Navigated to the drag and drop page
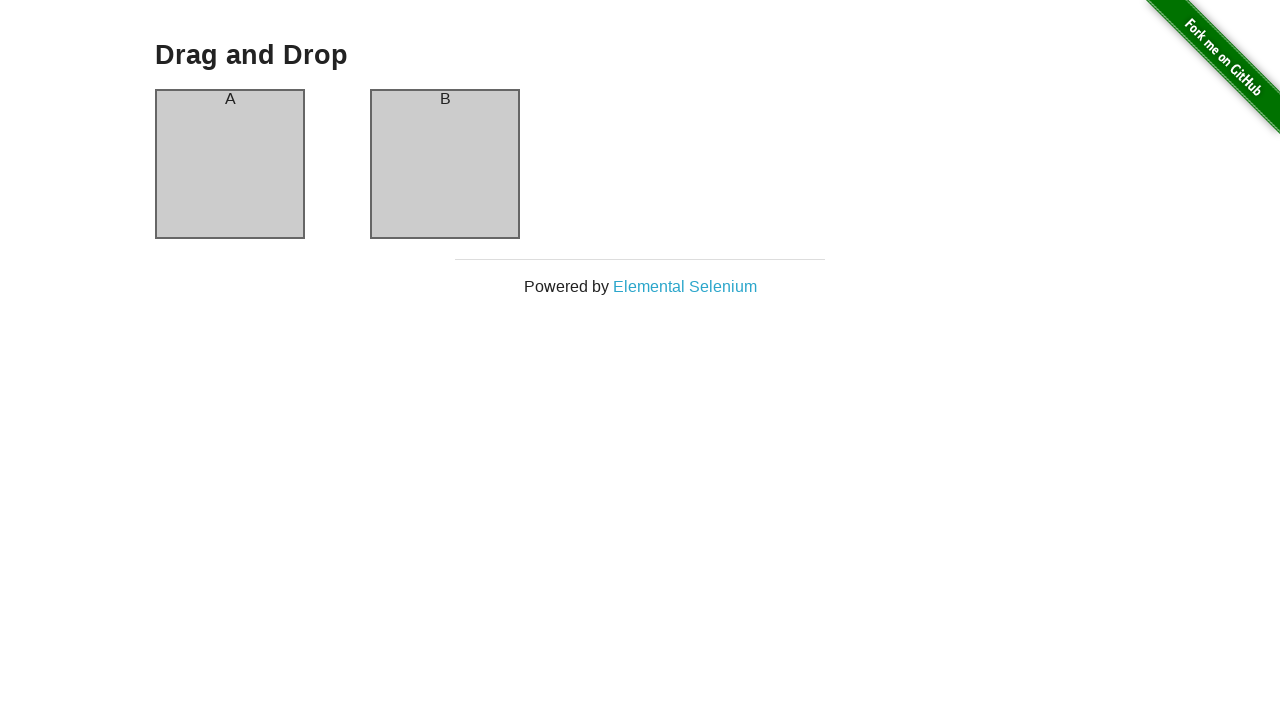

Column A element is visible on the drag and drop page
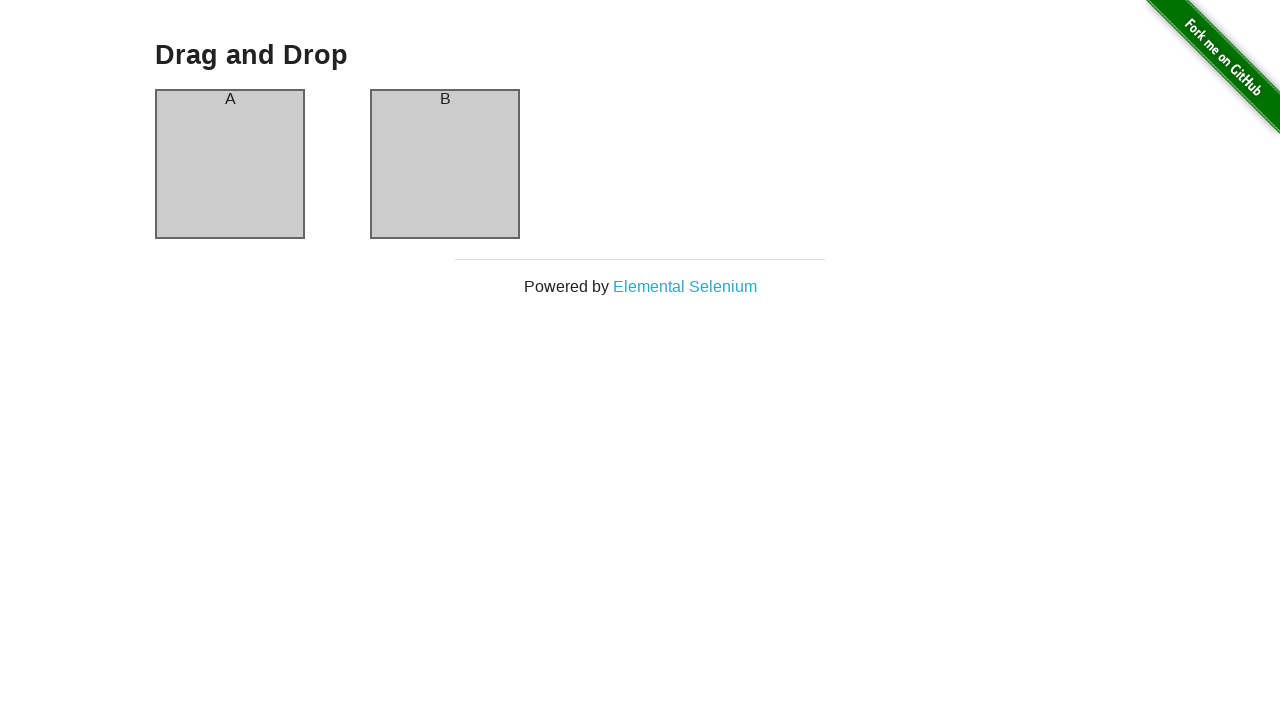

Column B element is visible on the drag and drop page
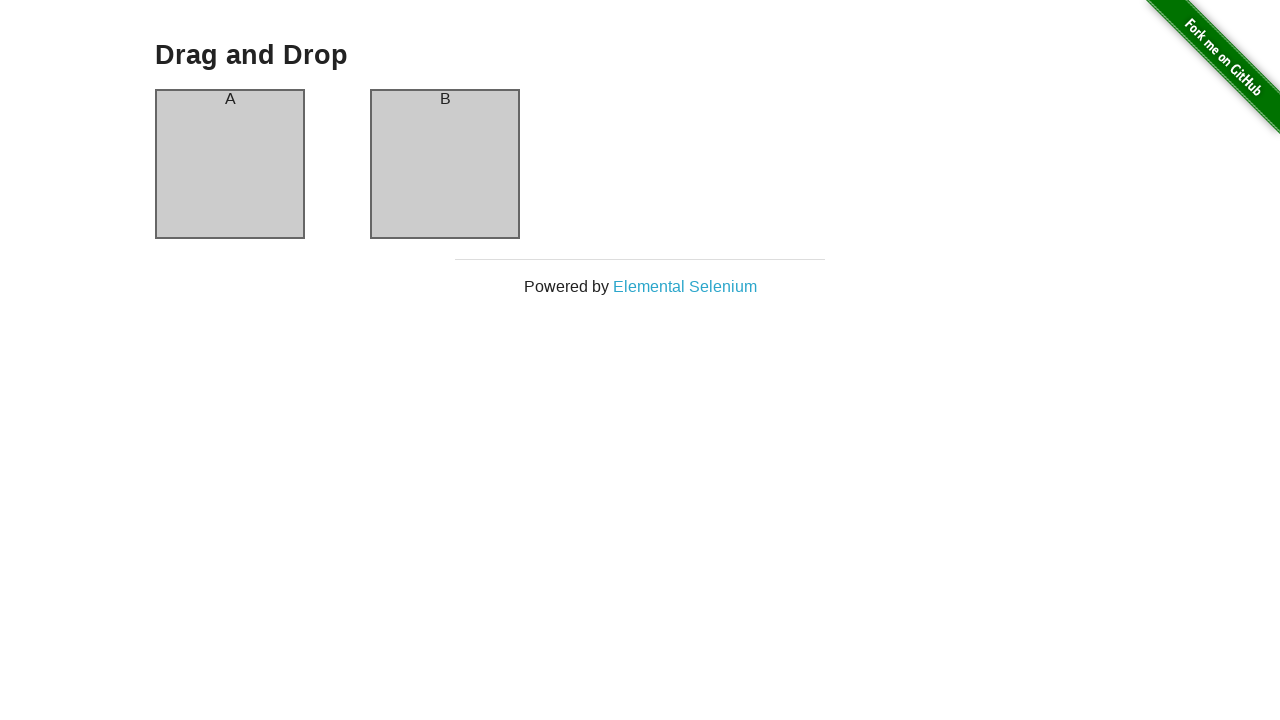

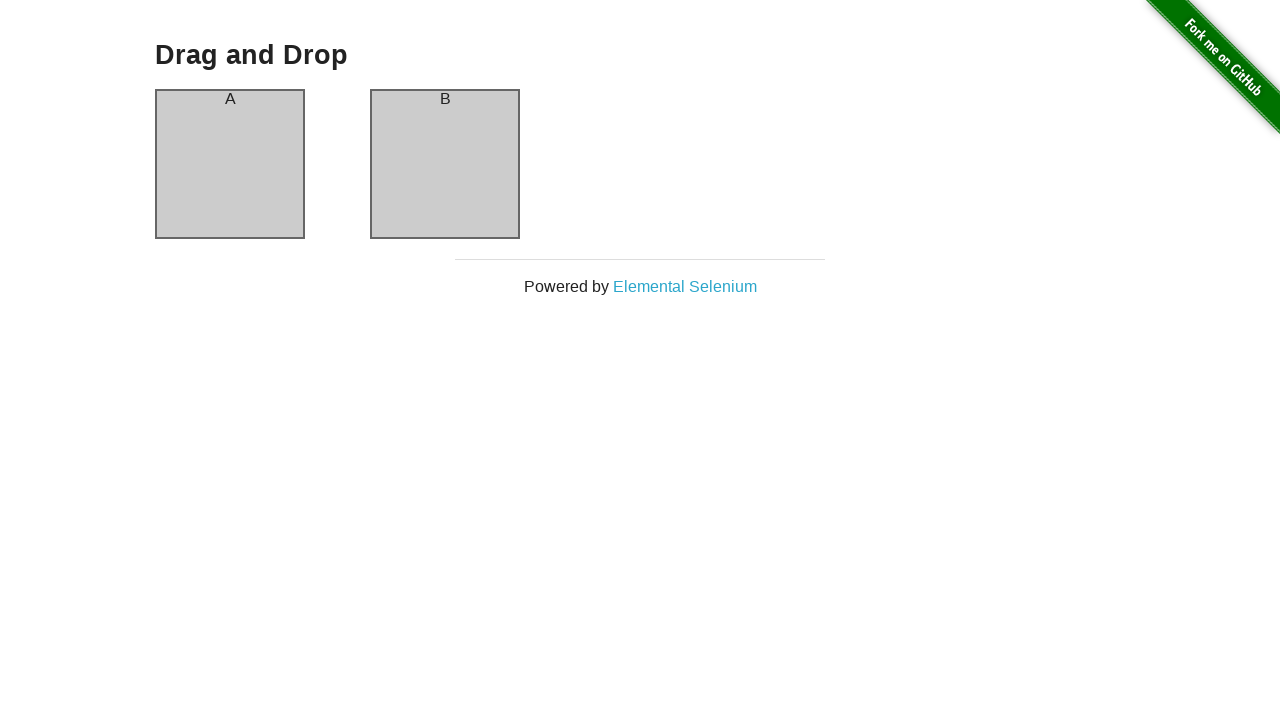